Tests drag and drop functionality on jQuery UI demo page by dragging an element to a drop target within an iframe

Starting URL: https://jqueryui.com/droppable

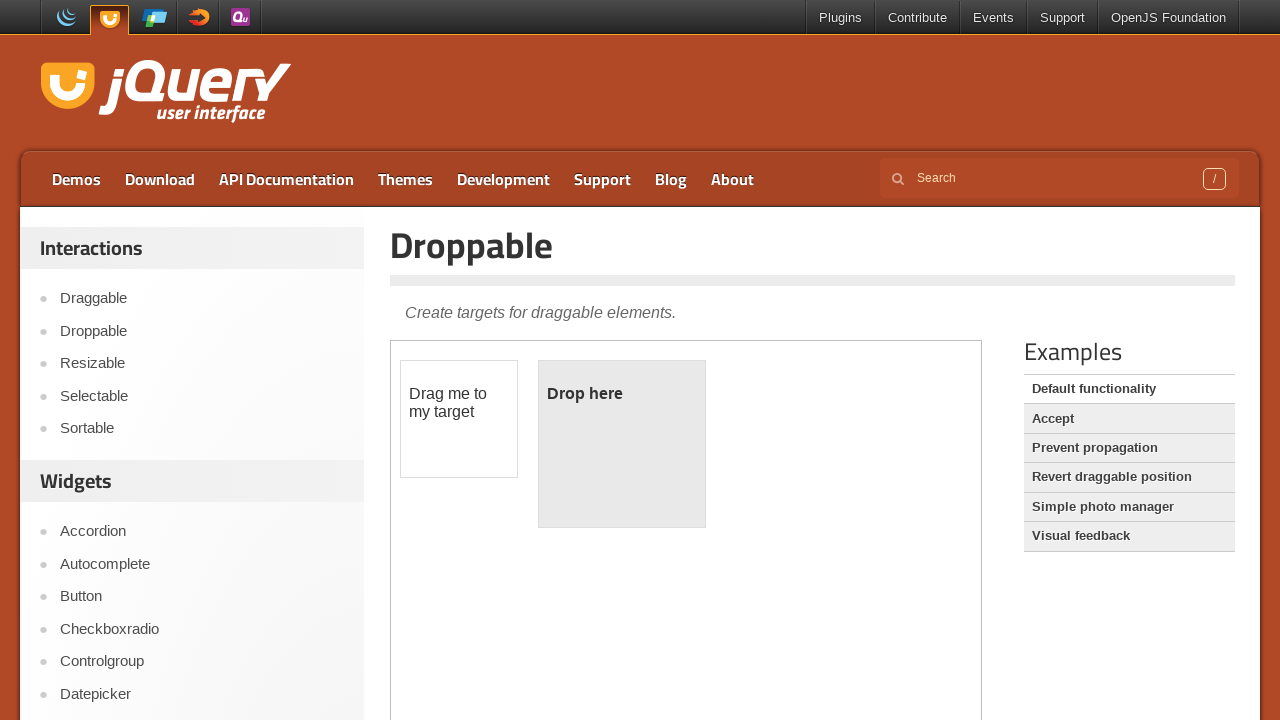

Located iframe containing drag and drop demo
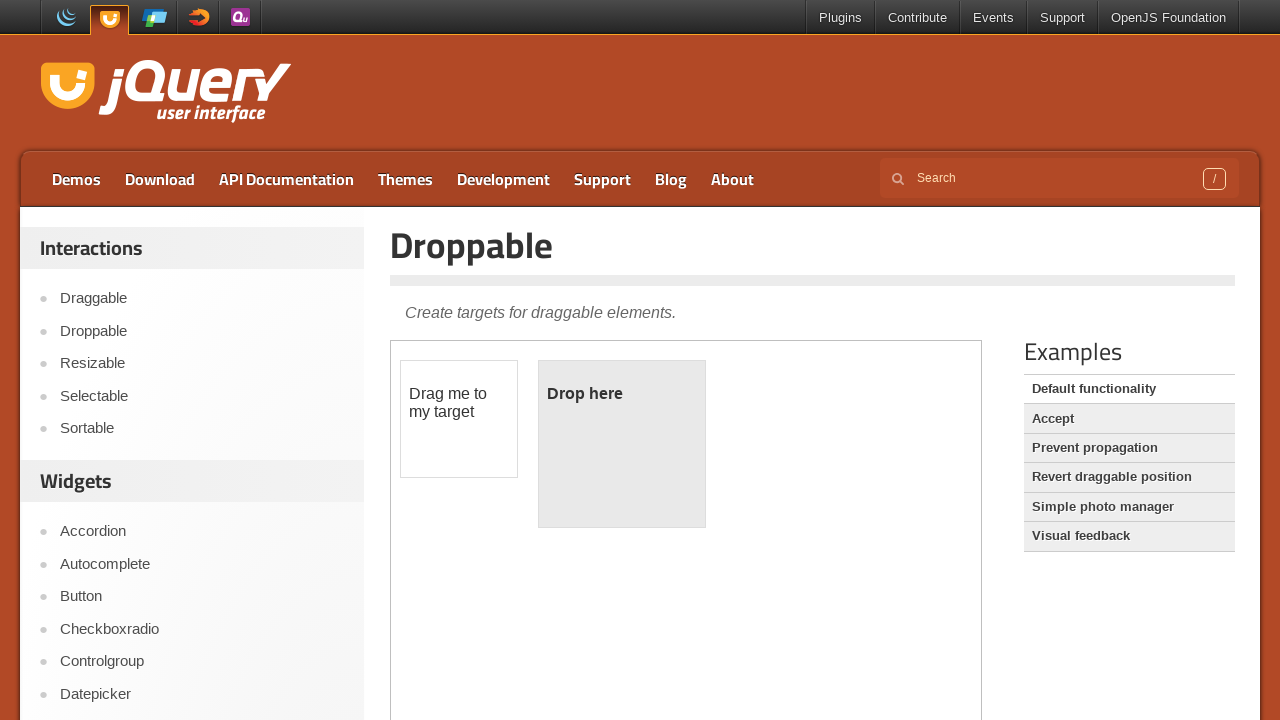

Located draggable element within iframe
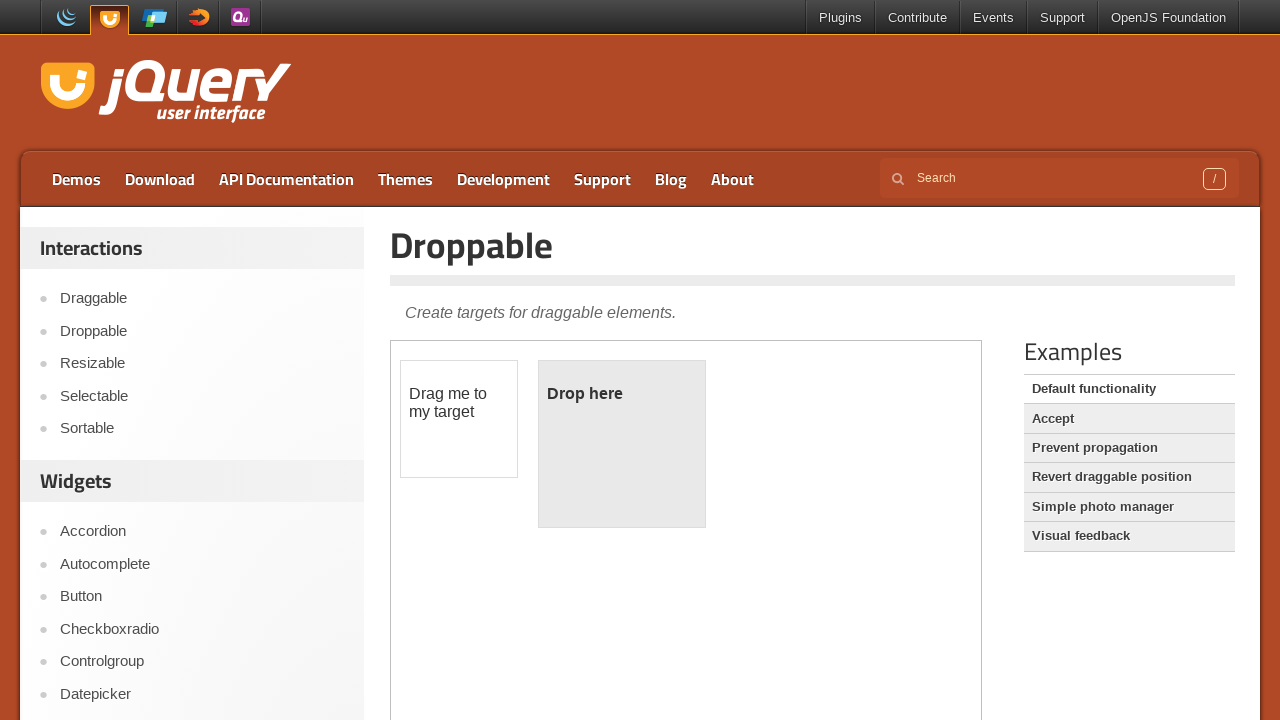

Located droppable target element within iframe
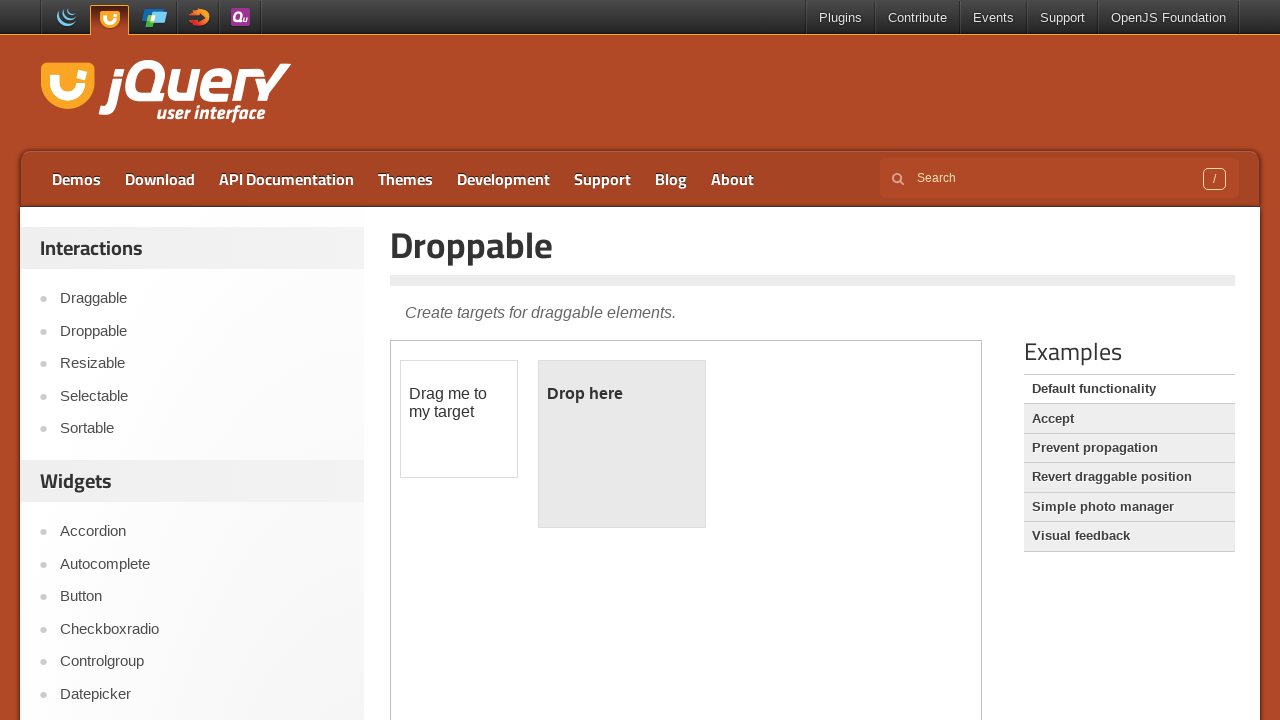

Dragged element to drop target at (622, 444)
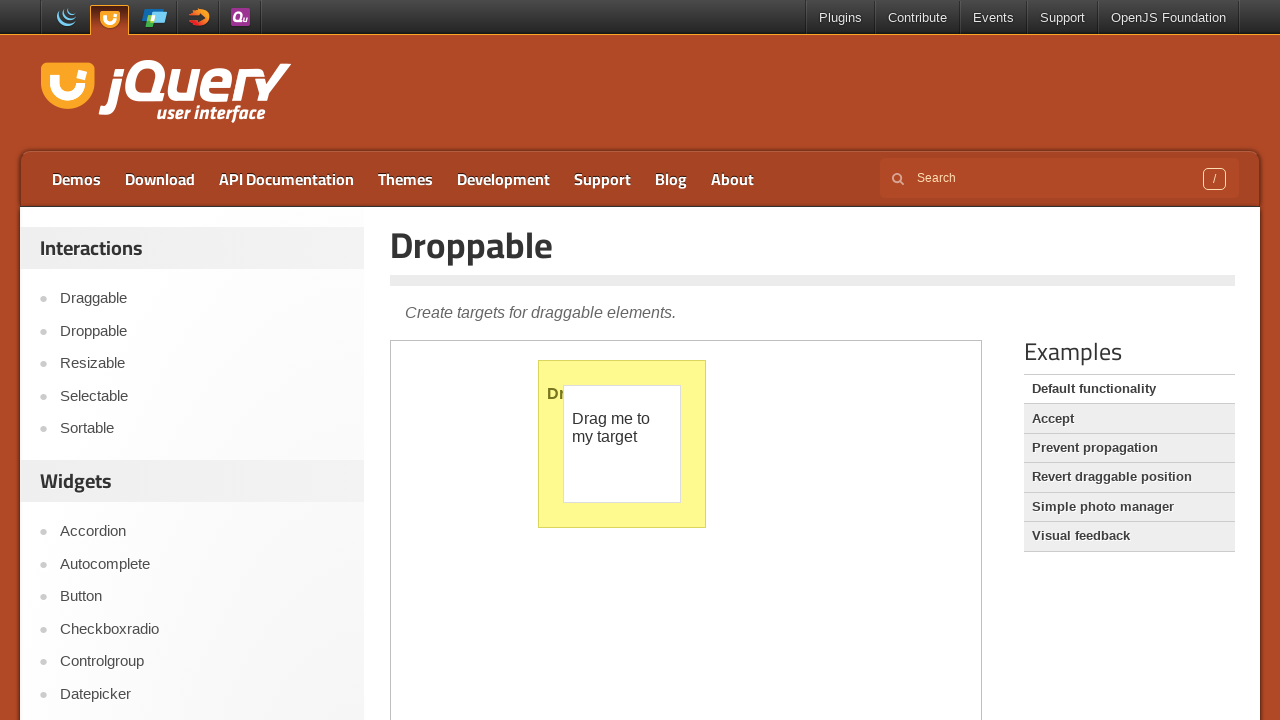

Verified drop was successful - droppable element now displays 'Dropped!' text
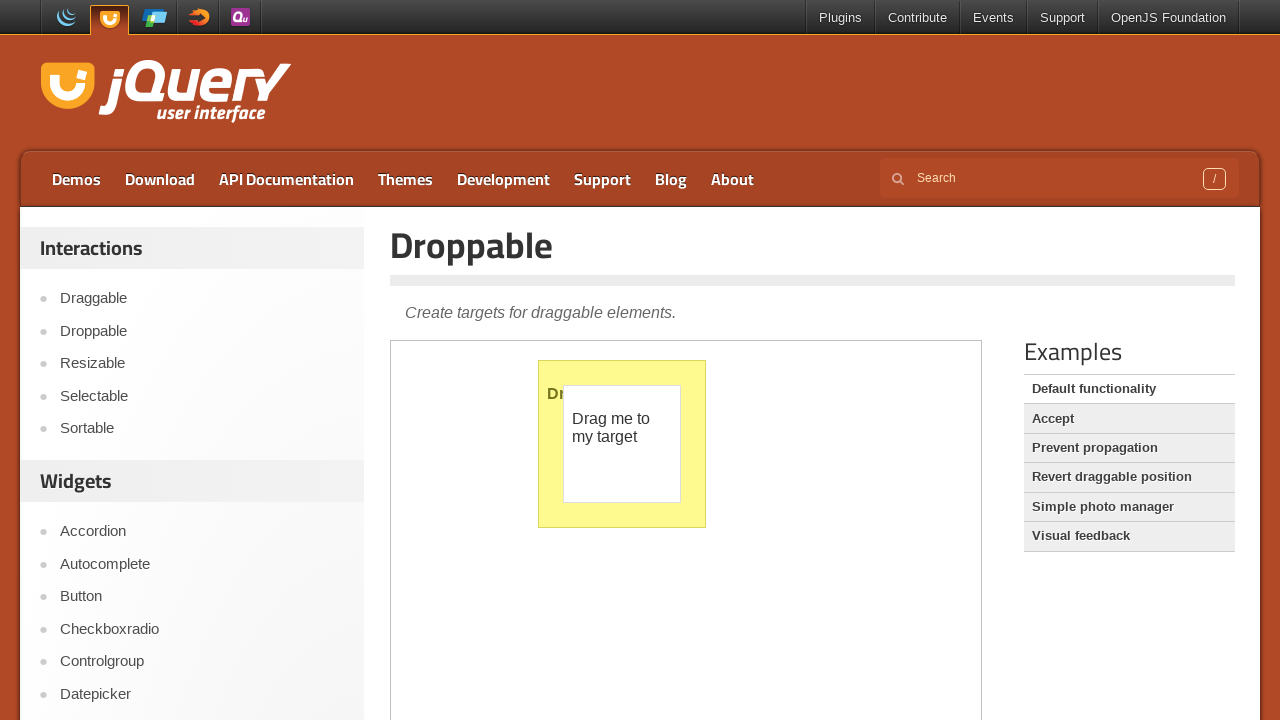

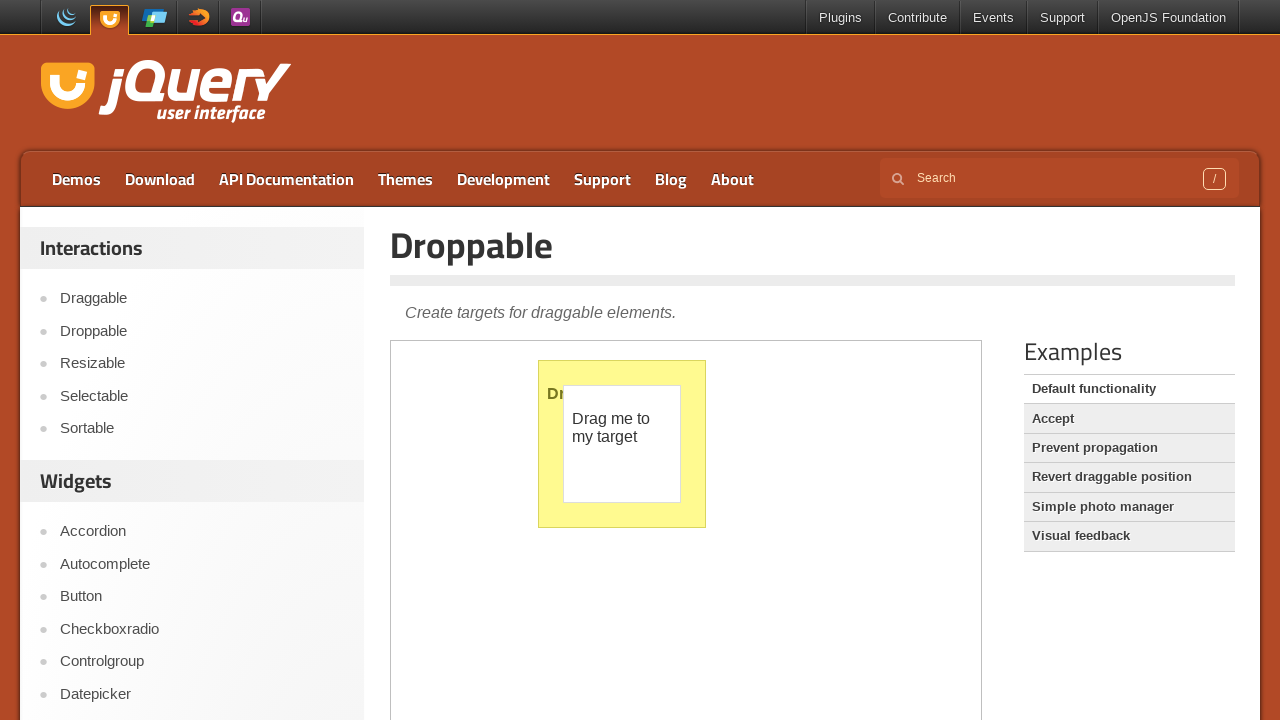